Tests filtering to display only completed items

Starting URL: https://demo.playwright.dev/todomvc

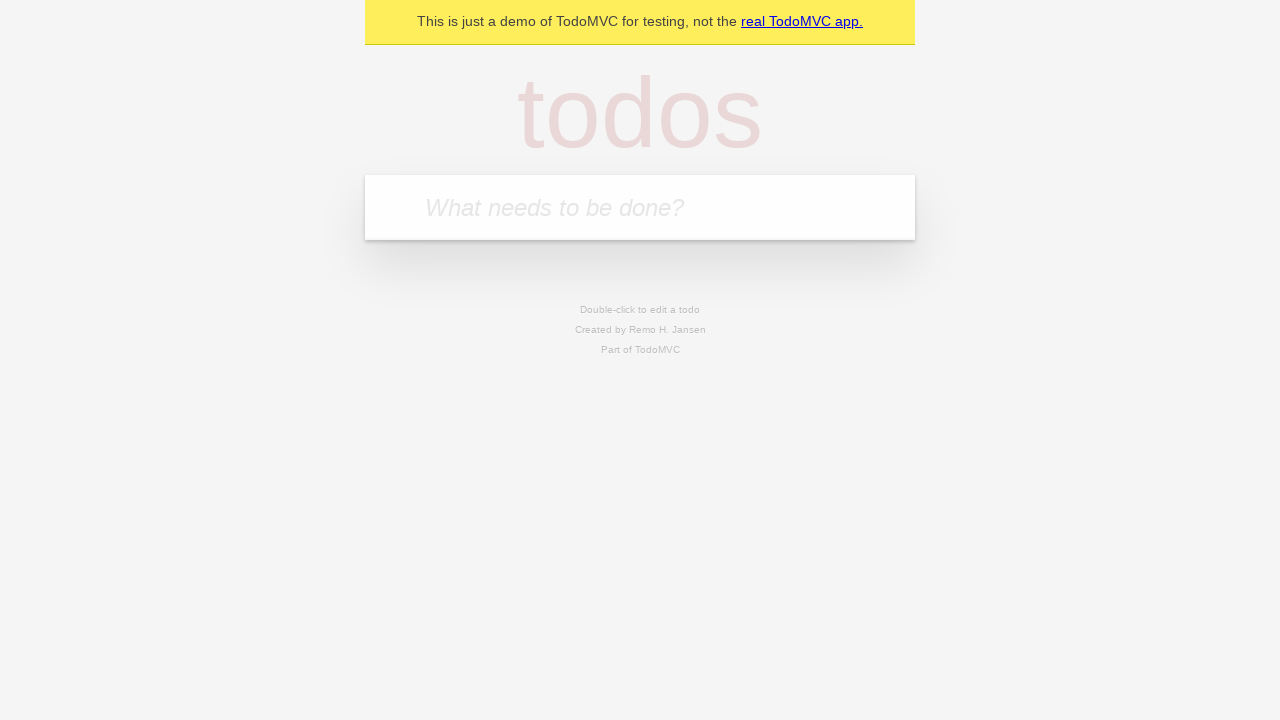

Located the 'What needs to be done?' input field
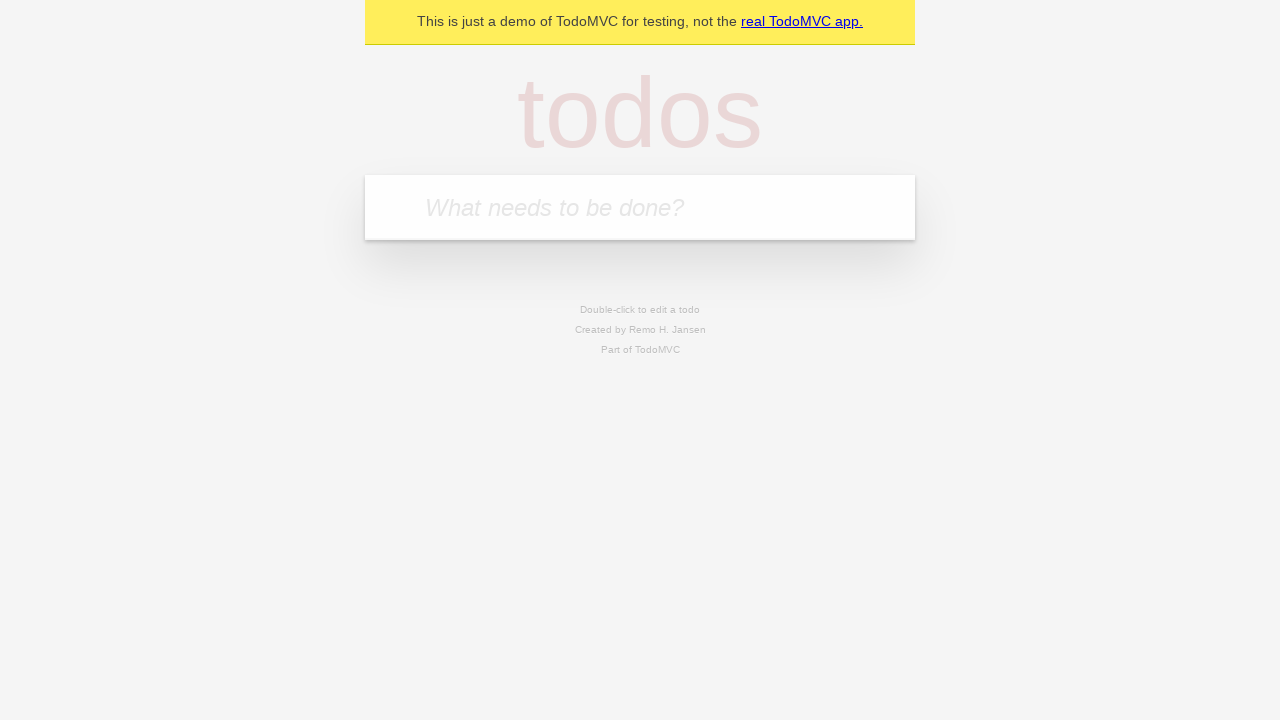

Filled first todo: 'buy some cheese' on internal:attr=[placeholder="What needs to be done?"i]
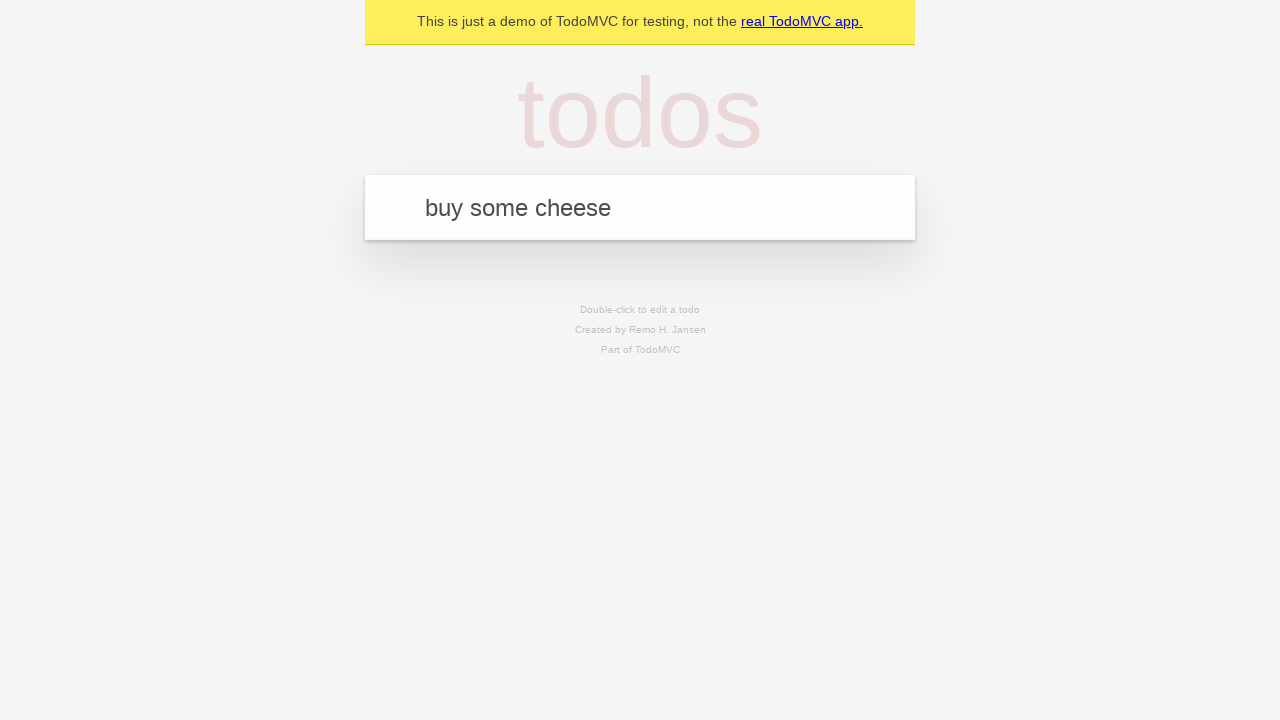

Pressed Enter to create first todo on internal:attr=[placeholder="What needs to be done?"i]
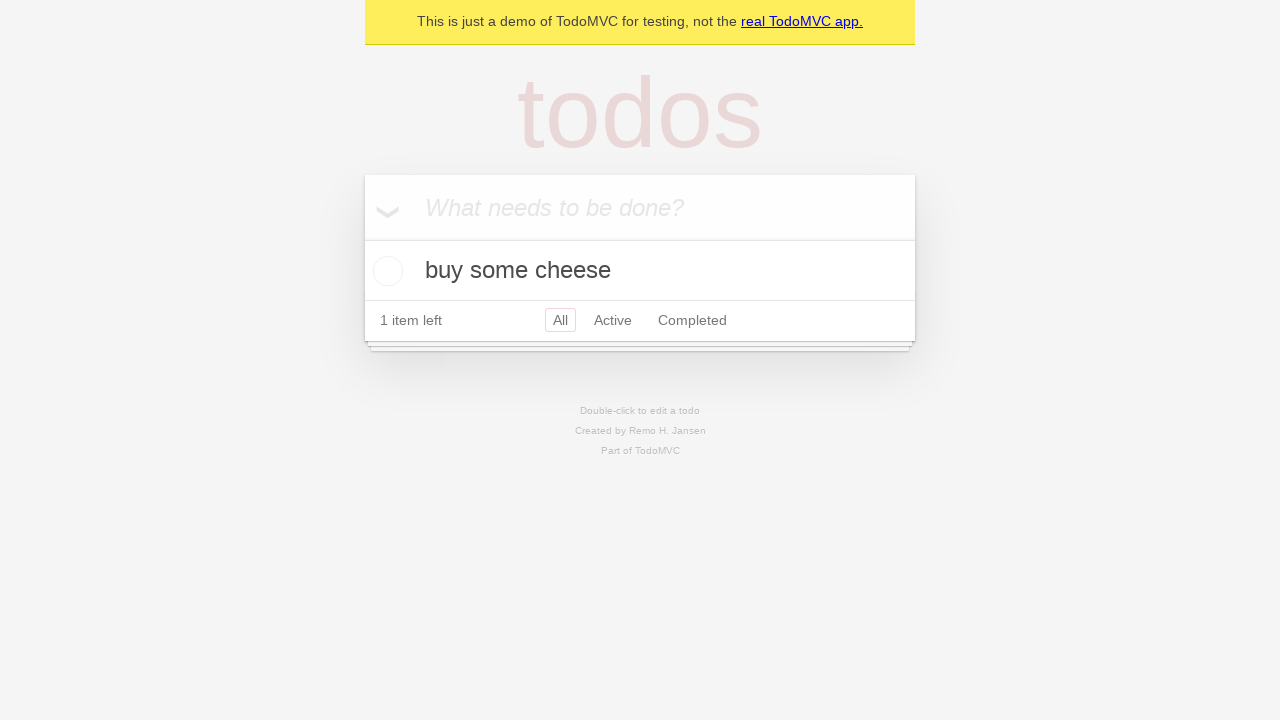

Filled second todo: 'feed the cat' on internal:attr=[placeholder="What needs to be done?"i]
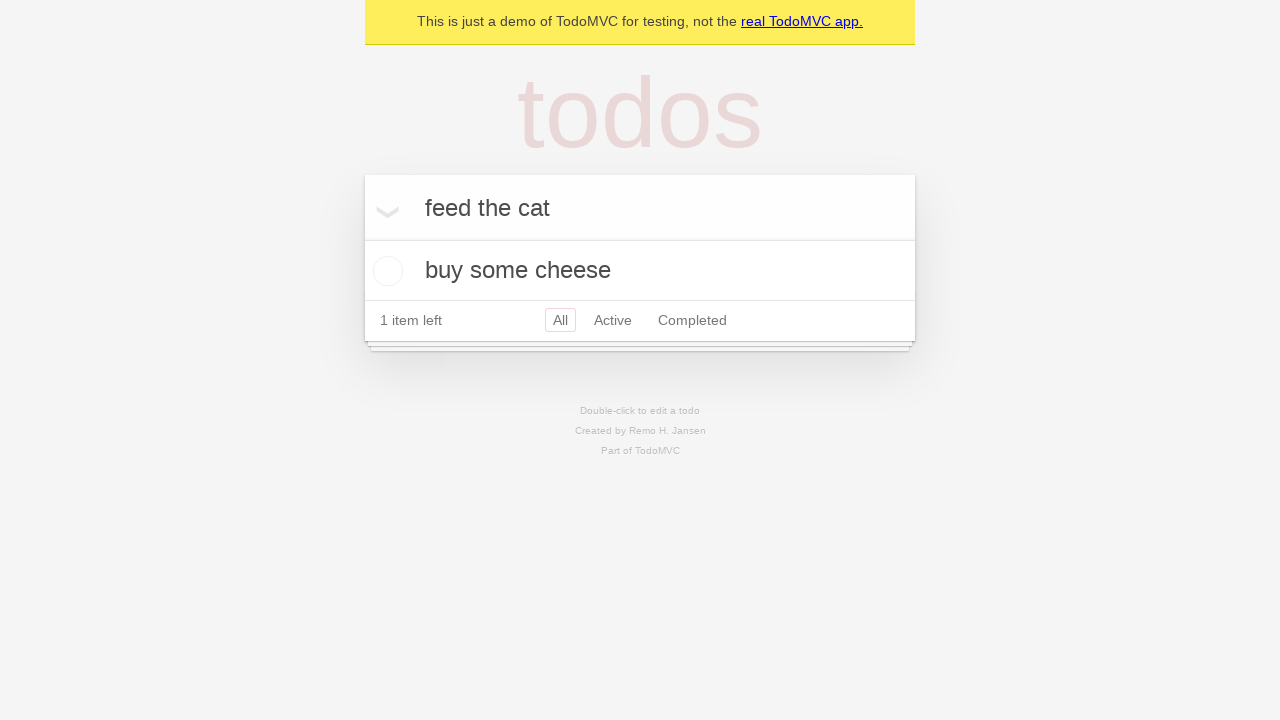

Pressed Enter to create second todo on internal:attr=[placeholder="What needs to be done?"i]
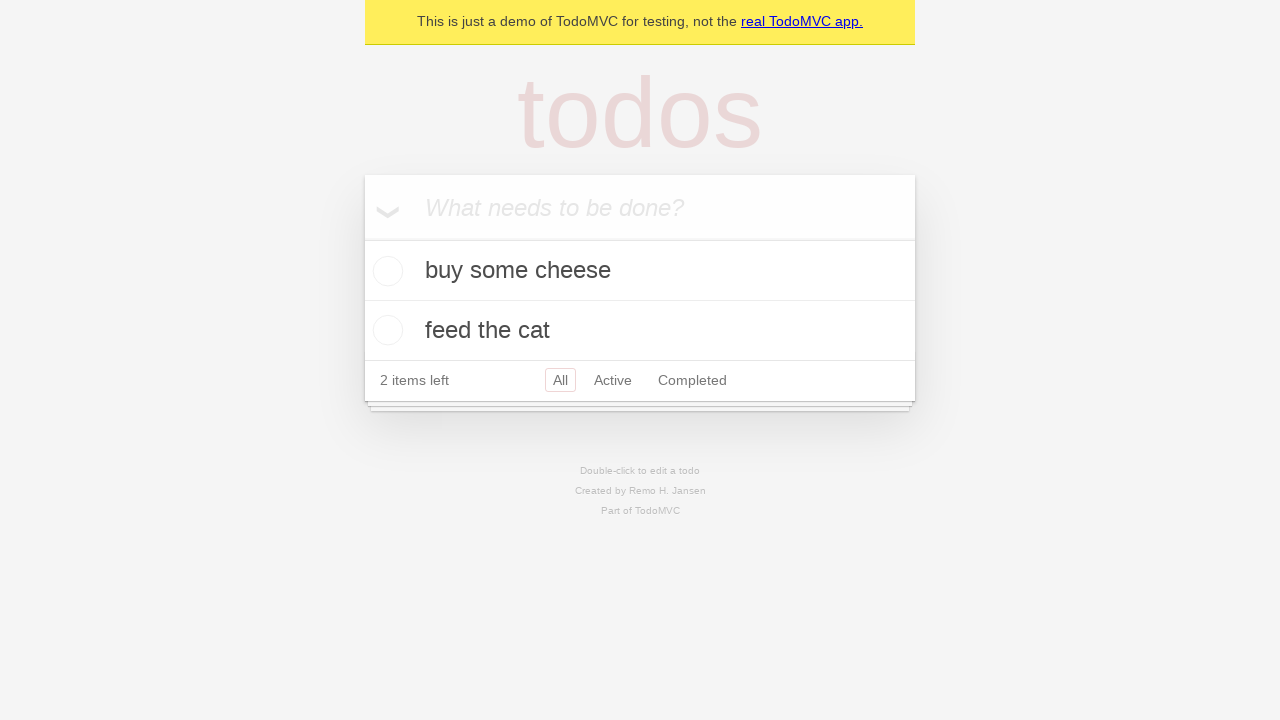

Filled third todo: 'book a doctors appointment' on internal:attr=[placeholder="What needs to be done?"i]
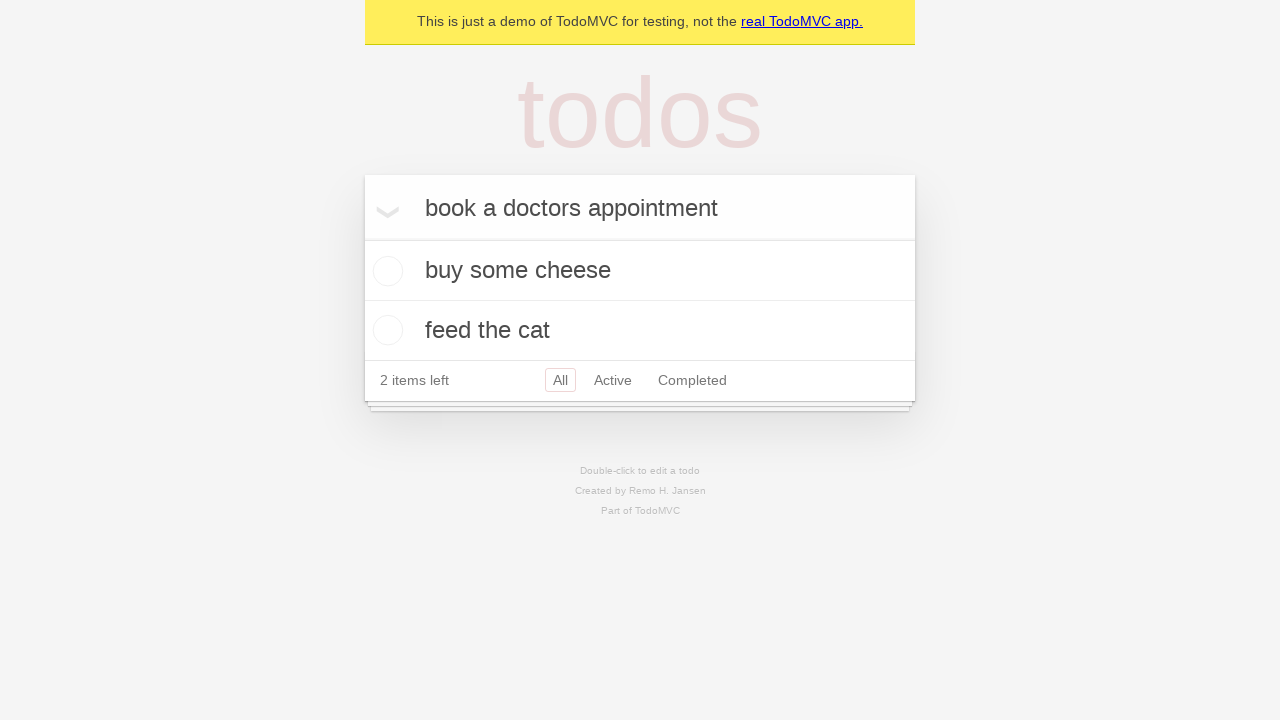

Pressed Enter to create third todo on internal:attr=[placeholder="What needs to be done?"i]
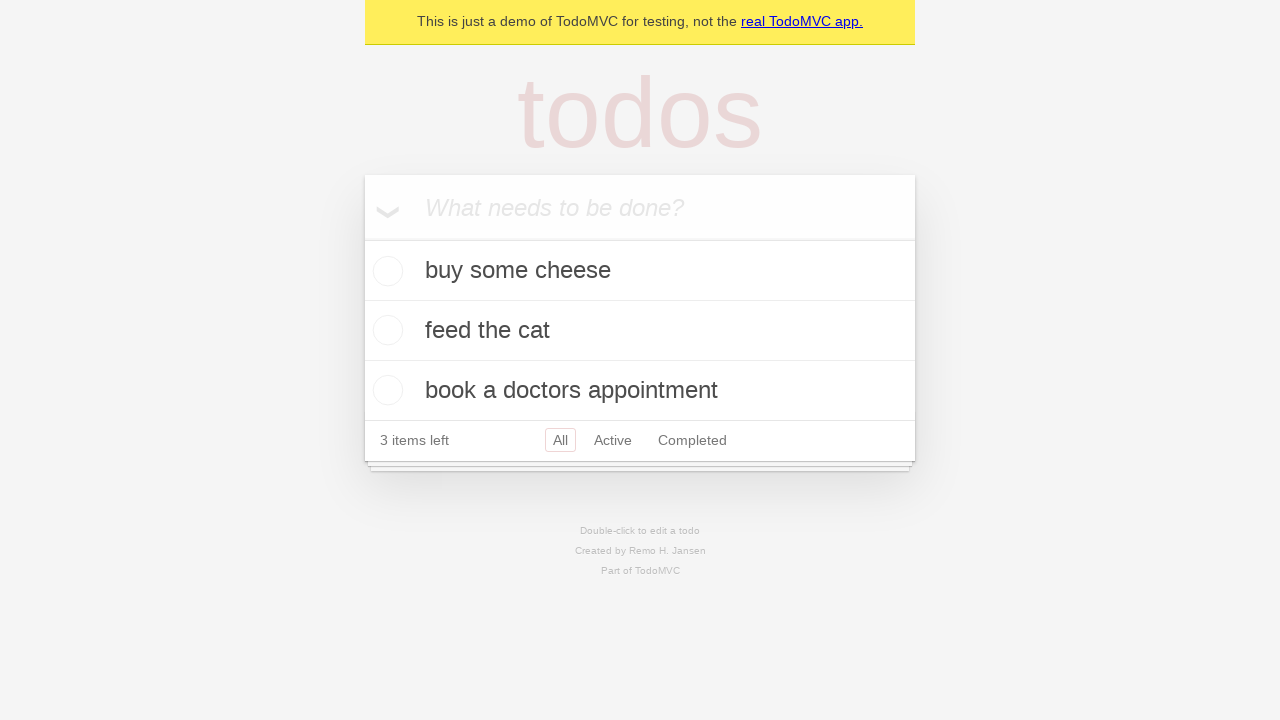

Waited for all three todos to be created and visible
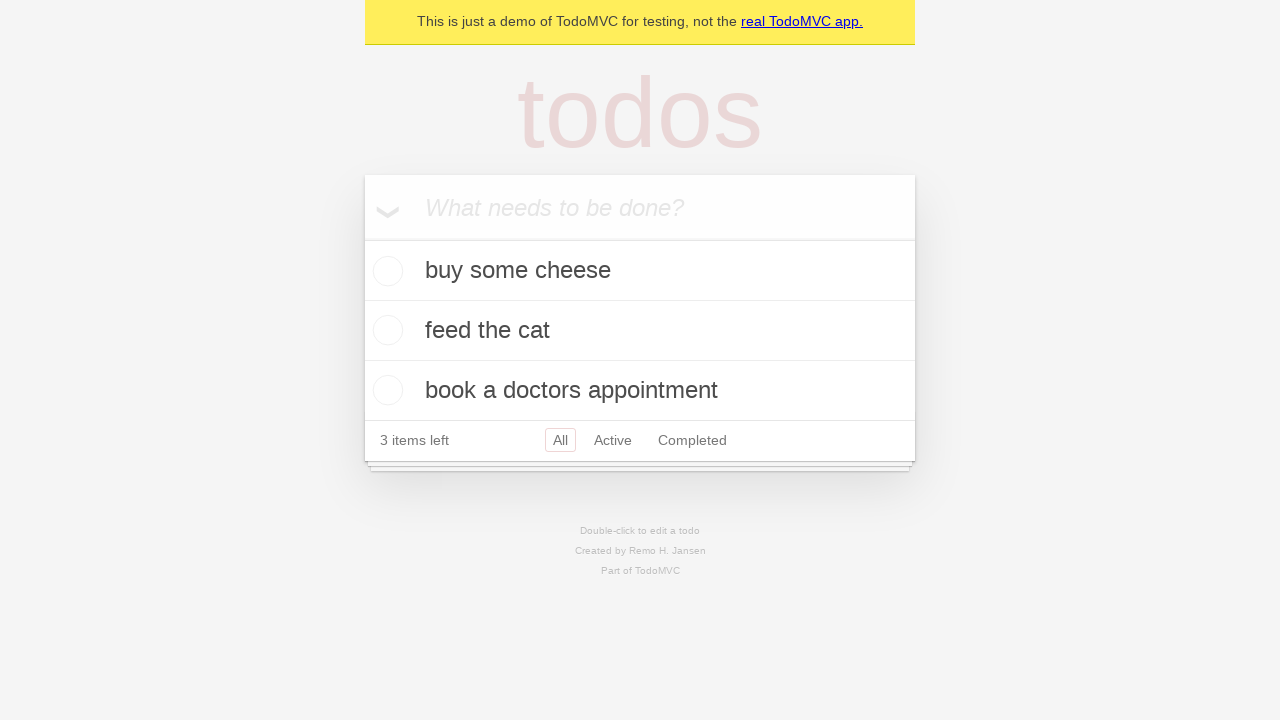

Marked the second todo ('feed the cat') as completed at (385, 330) on internal:testid=[data-testid="todo-item"s] >> nth=1 >> internal:role=checkbox
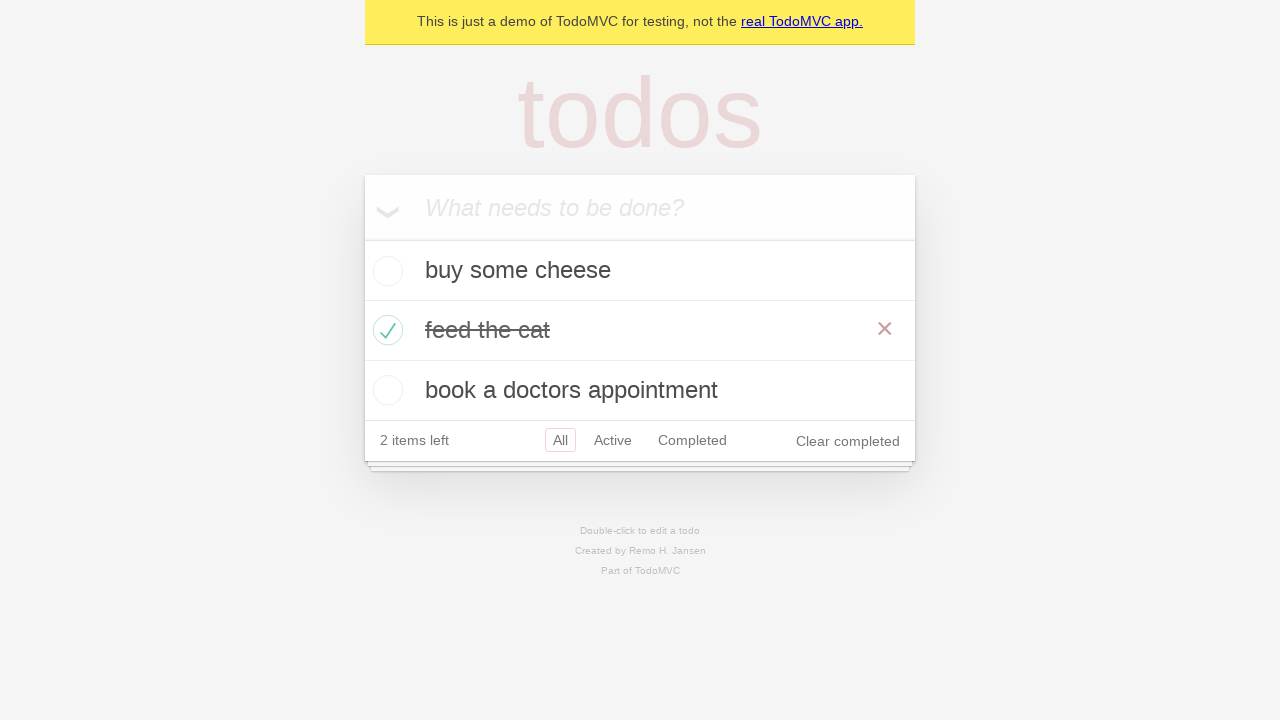

Clicked the 'Completed' filter to display only completed items at (692, 440) on internal:role=link[name="Completed"i]
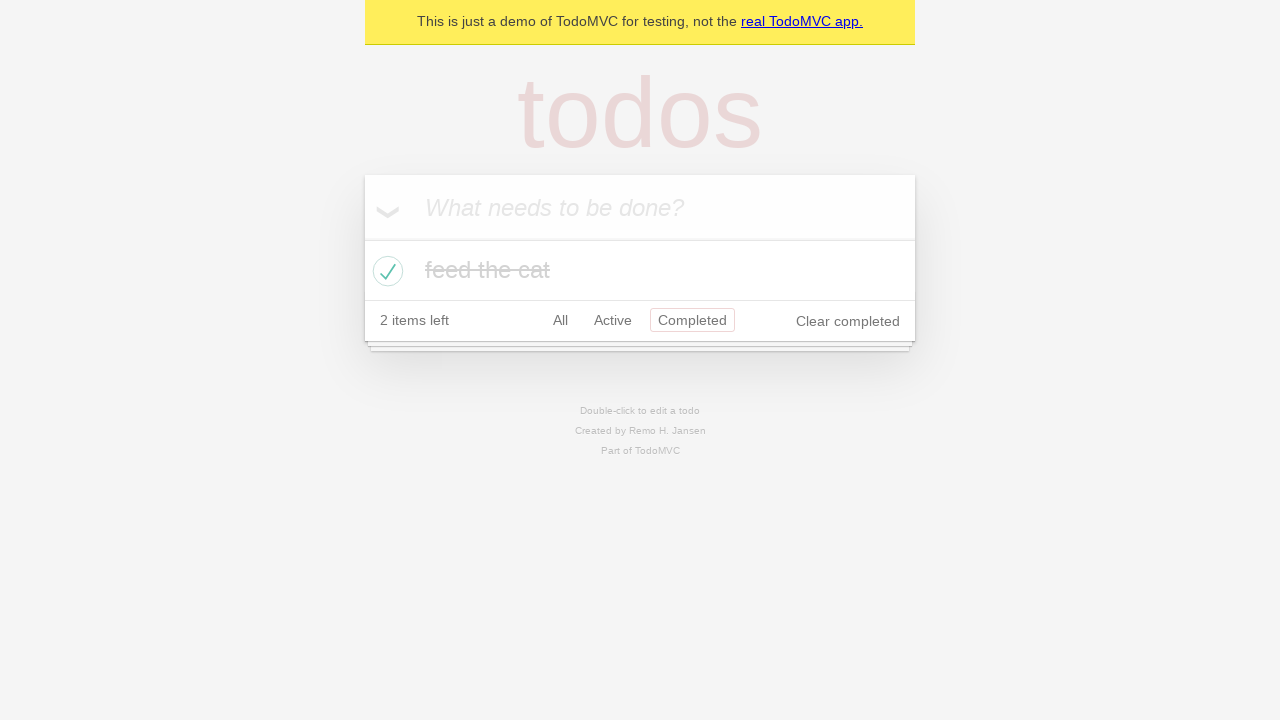

Waited for filter to apply and display completed items only
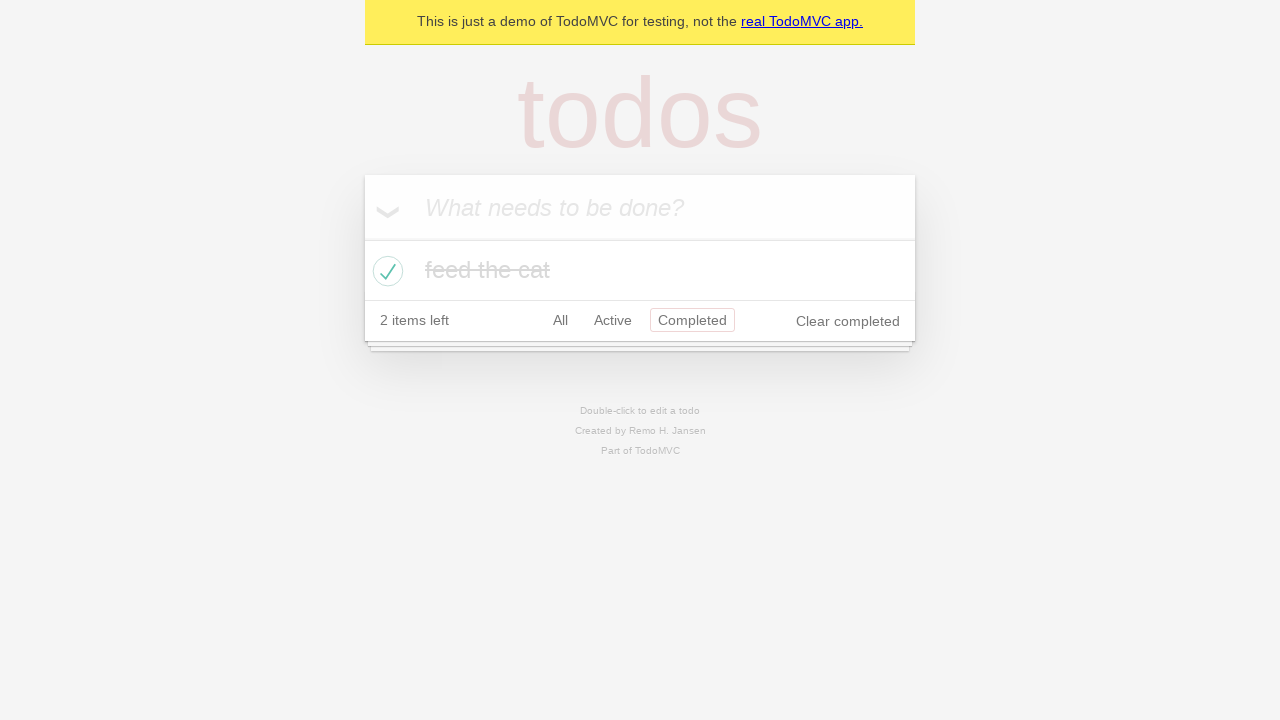

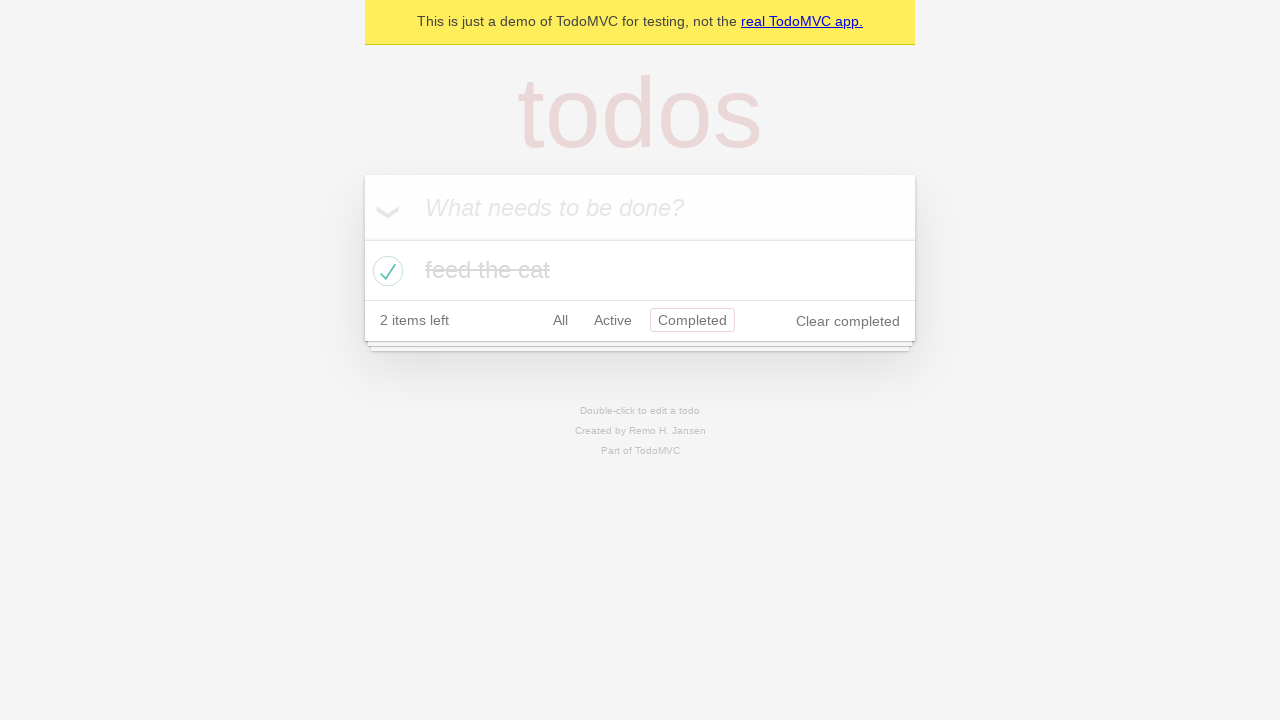